Tests drag and drop functionality by dragging a football element to two different drop zones and verifying the drops were successful

Starting URL: https://v1.training-support.net/selenium/drag-drop

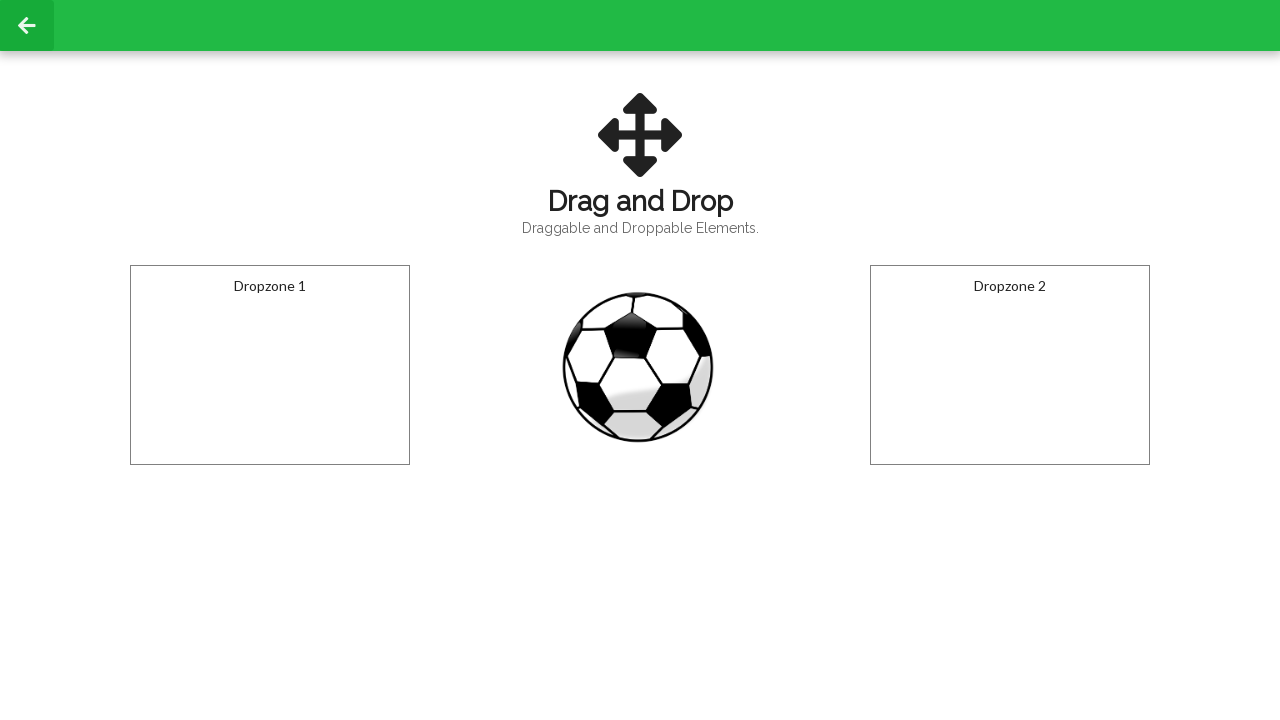

Located football element with id 'draggable'
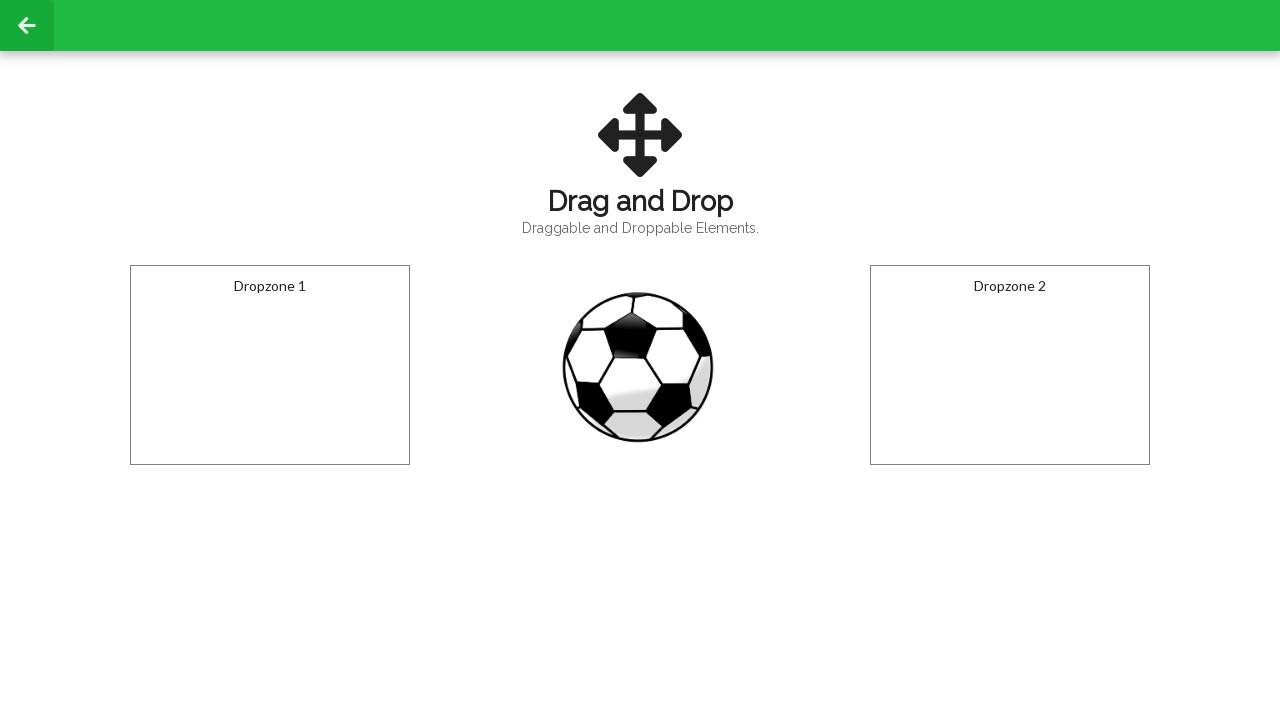

Located first dropzone with id 'droppable'
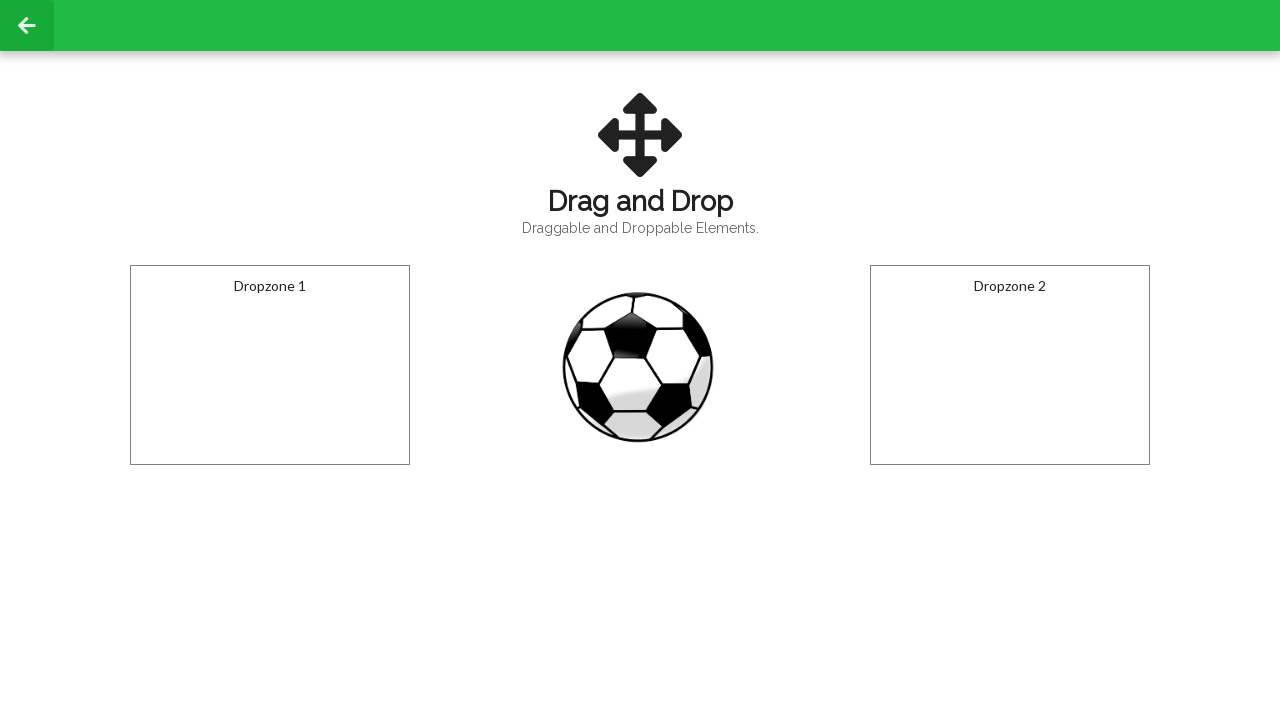

Dragged football to first dropzone at (270, 365)
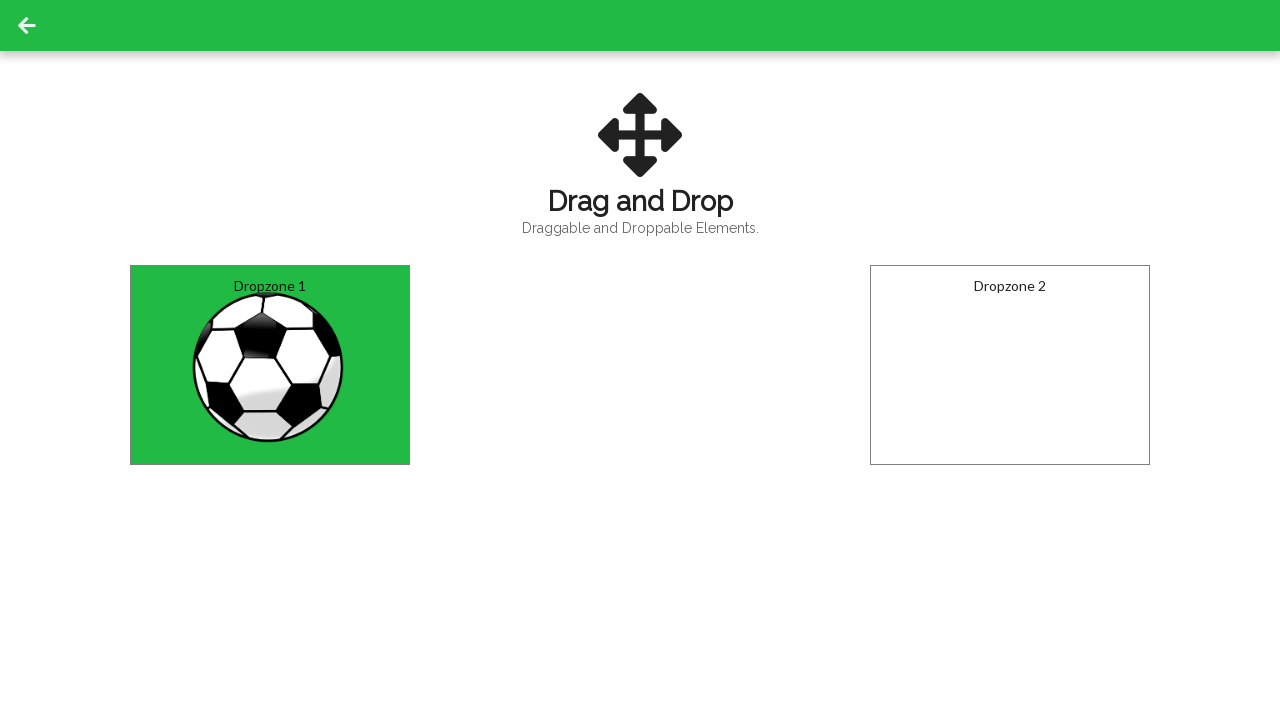

Waited 1 second for first drop to register
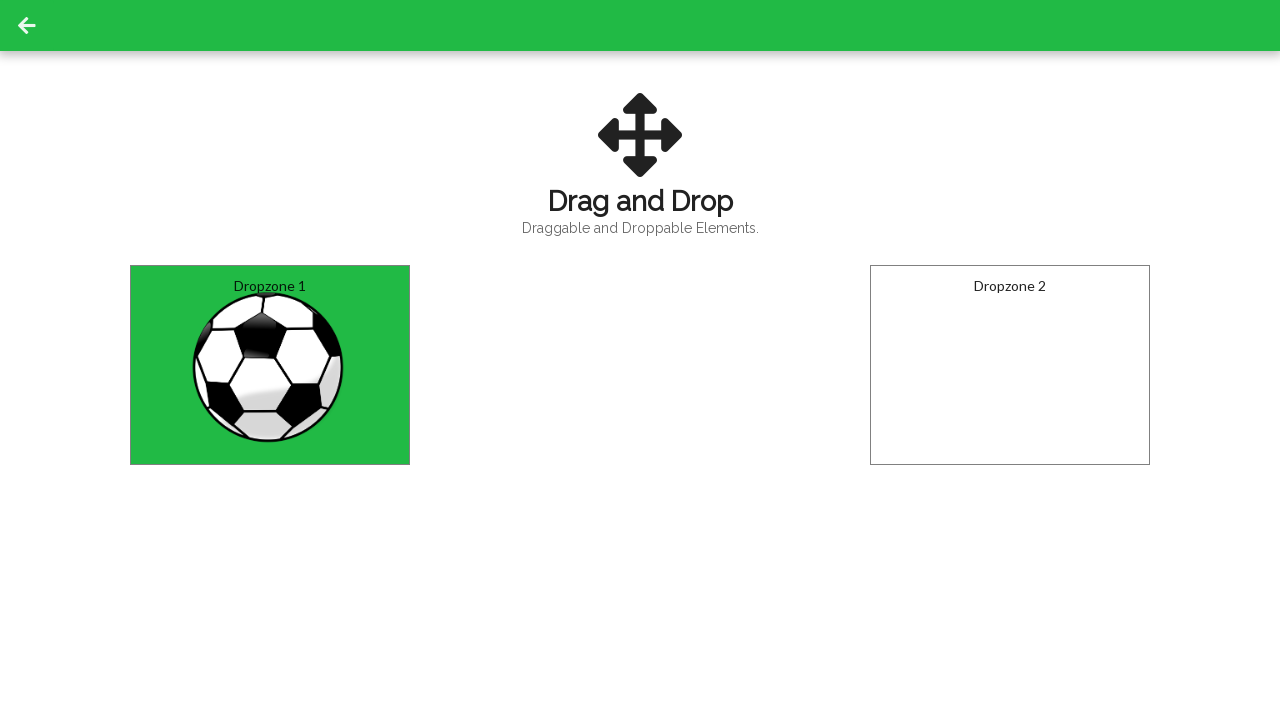

Retrieved text content from first dropzone
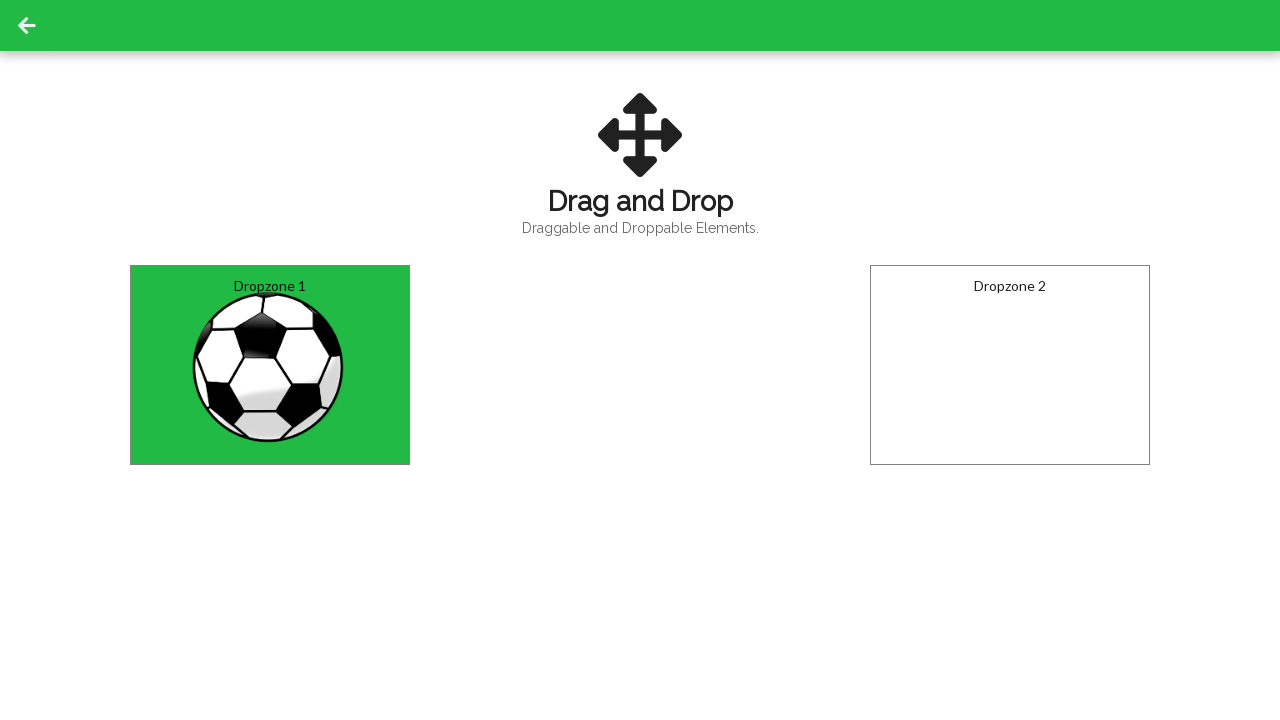

Verified first drop was successful - text is 'Dropped!'
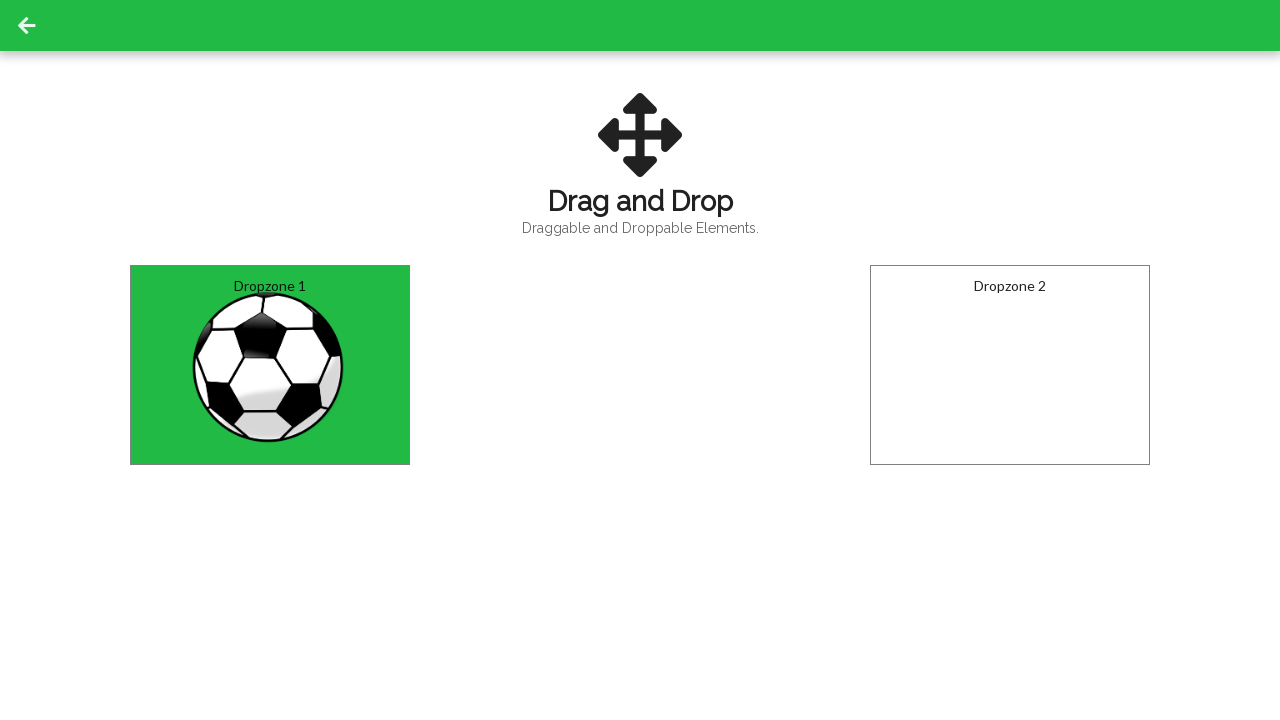

Located second dropzone with id 'dropzone2'
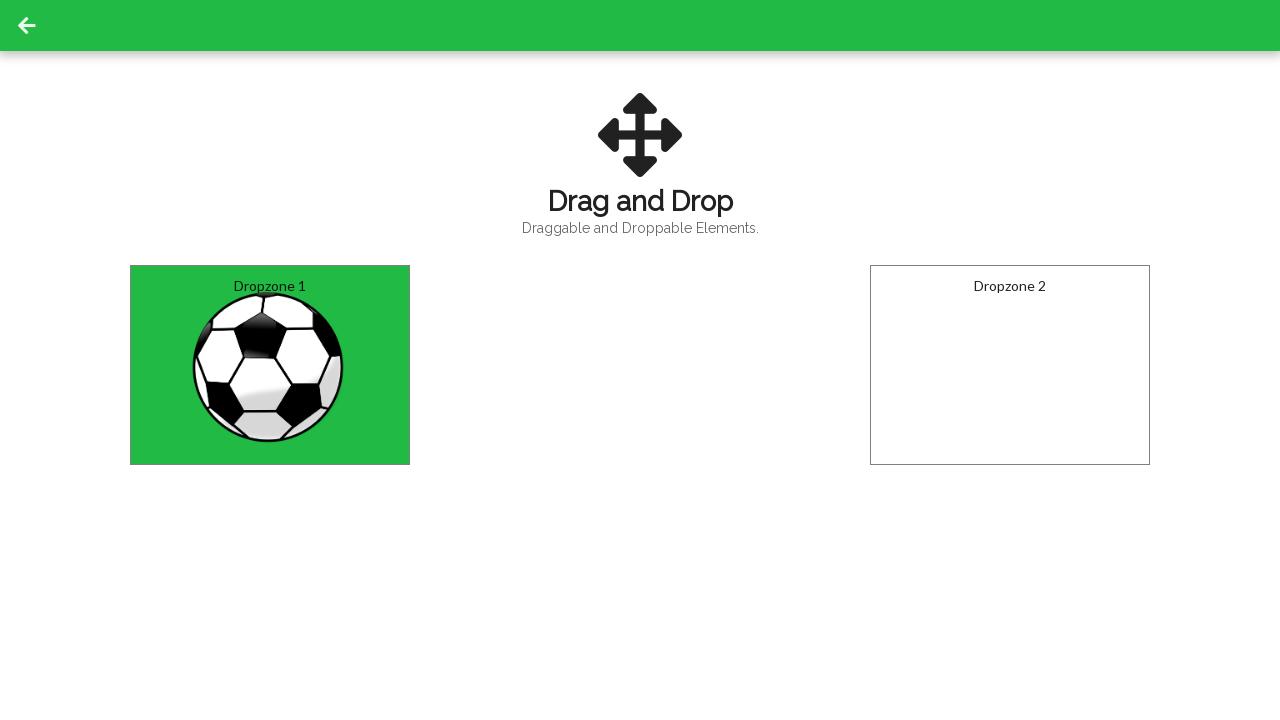

Dragged football to second dropzone at (1010, 365)
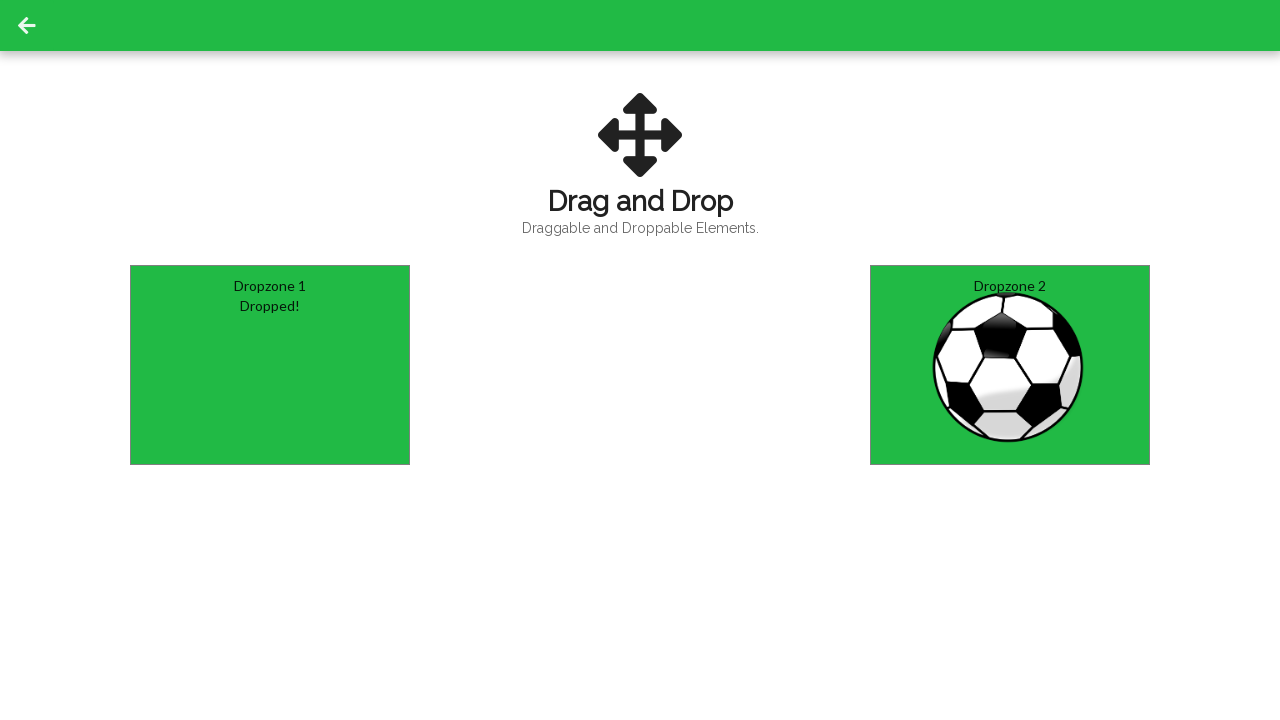

Waited 1 second for second drop to register
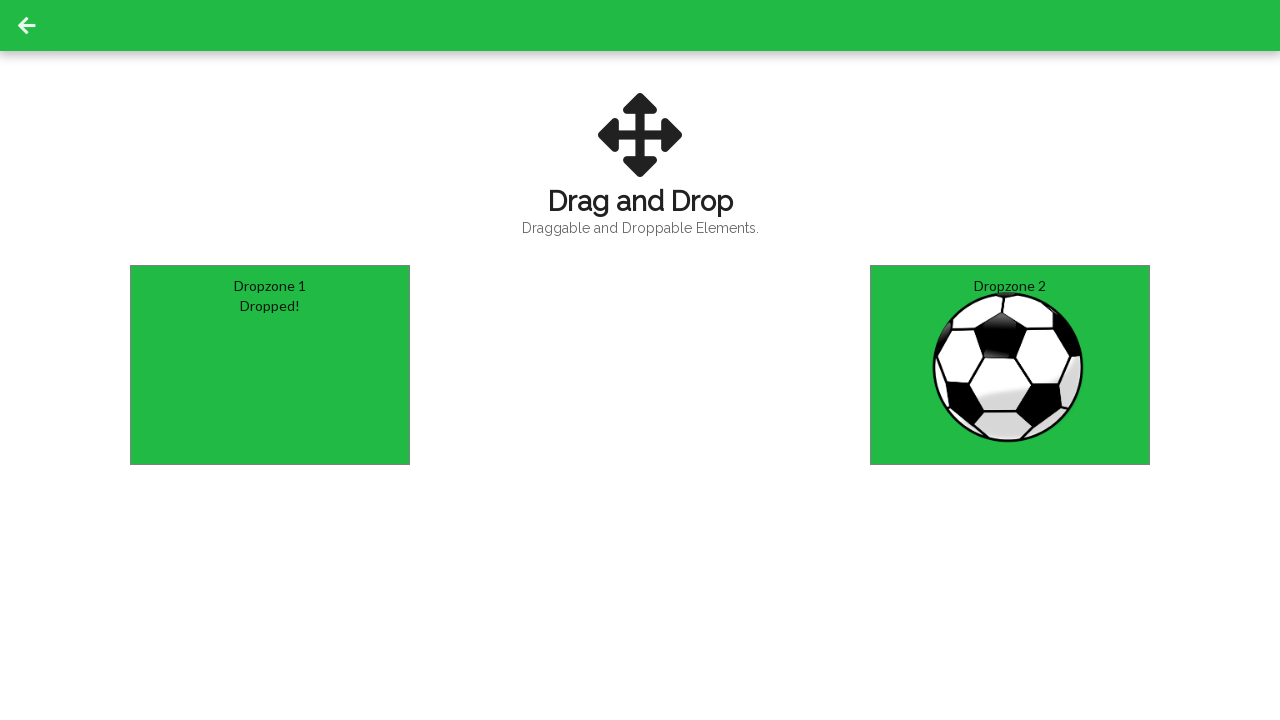

Retrieved text content from second dropzone
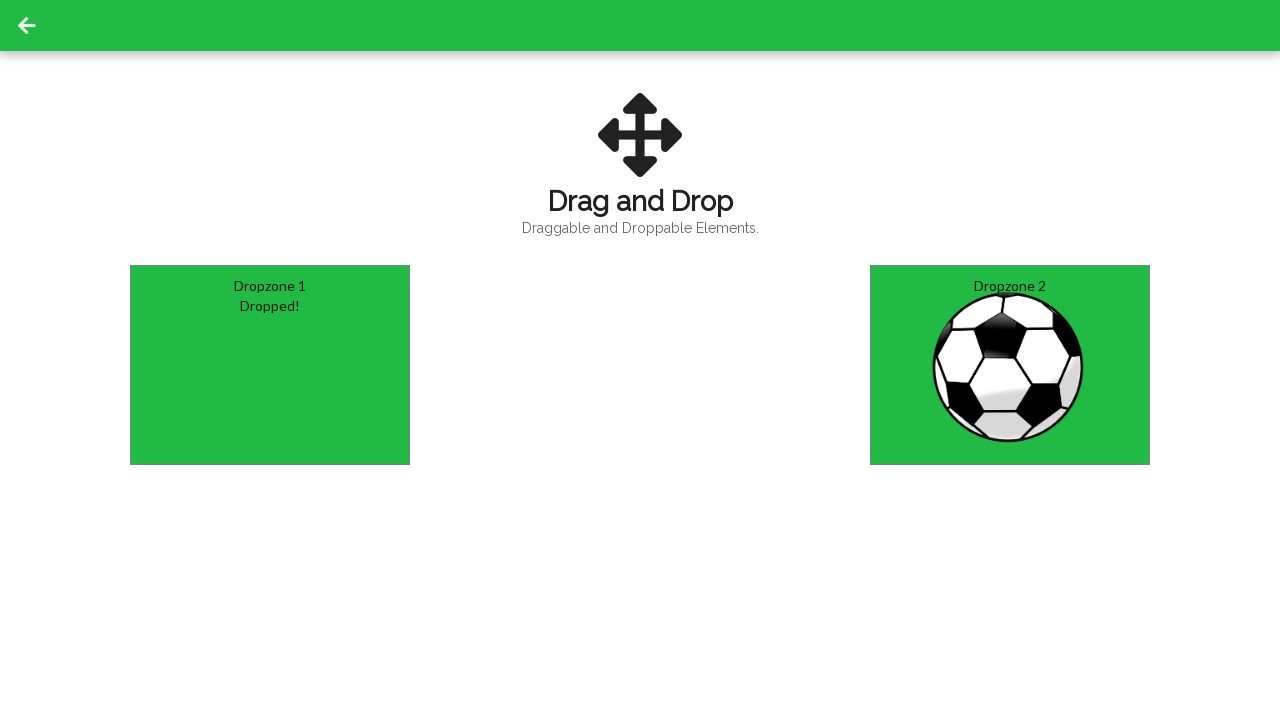

Verified second drop was successful - text is 'Dropped!'
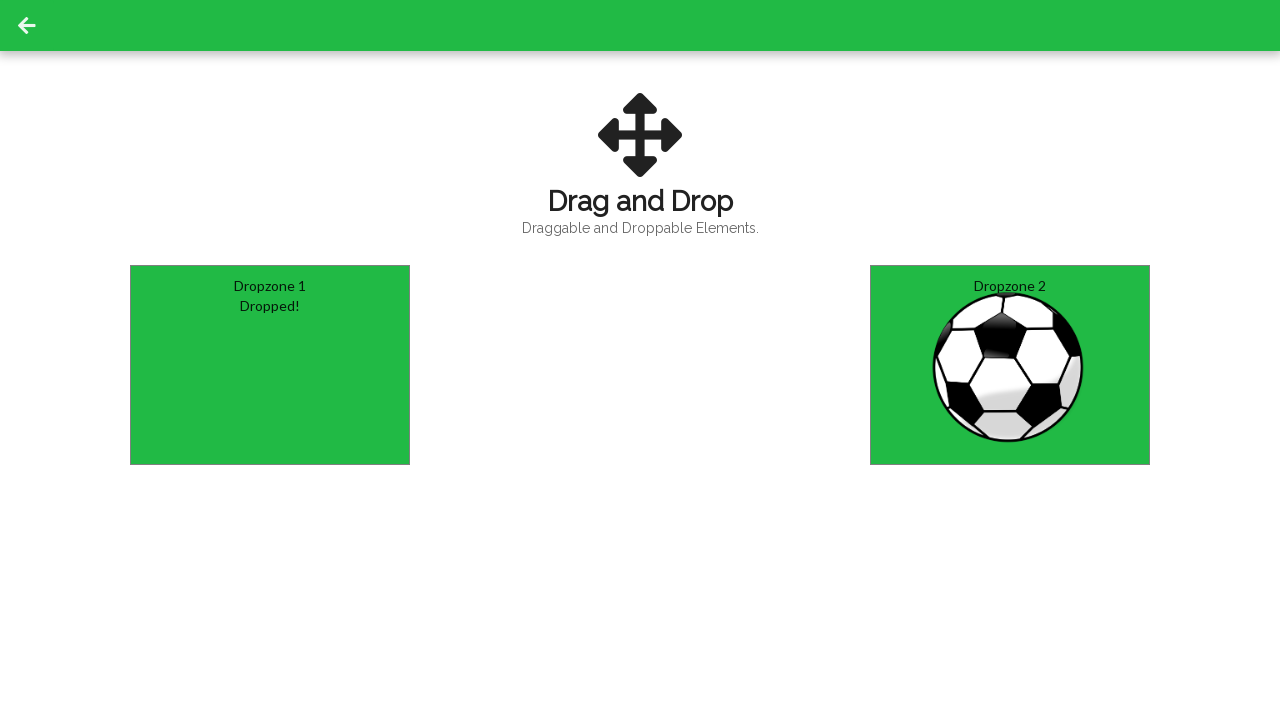

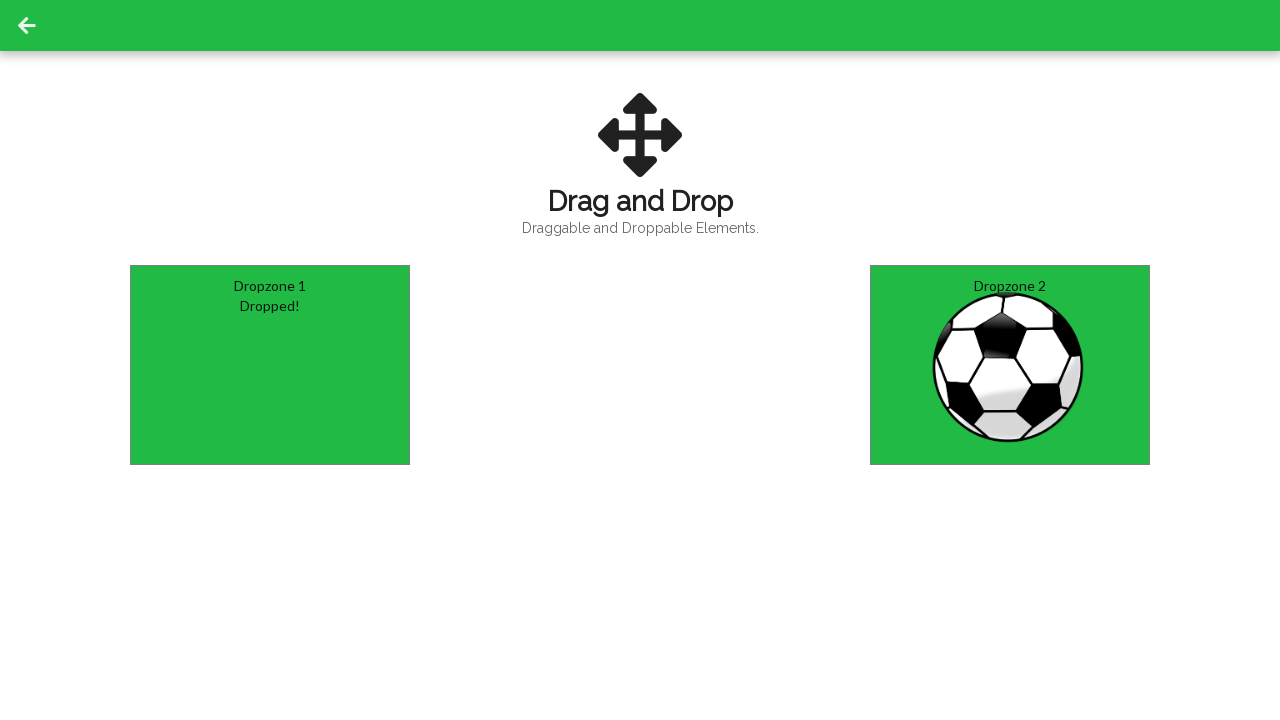